Tests a practice form by filling out all fields including personal information, date of birth, subjects, hobbies, file upload, and address, then verifies the submitted data appears in a results table.

Starting URL: https://demoqa.com/automation-practice-form

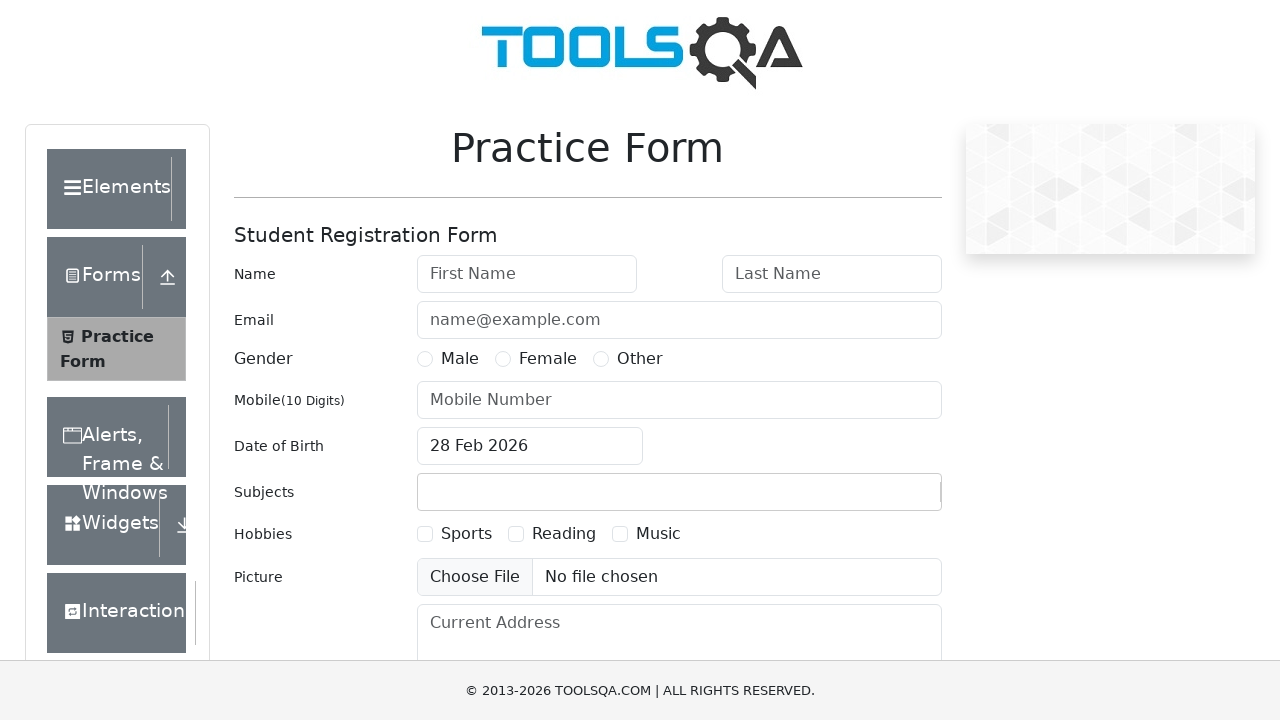

Filled first name field with 'Egor' on #firstName
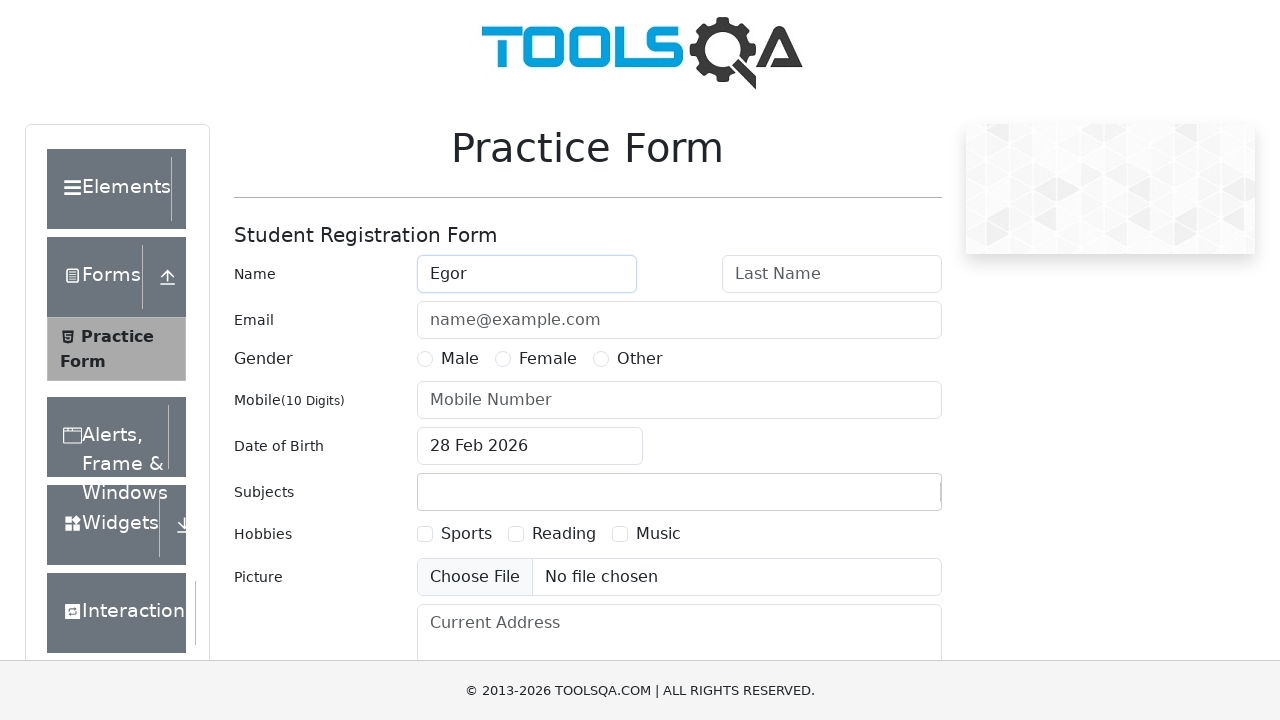

Filled last name field with 'Egorov' on #lastName
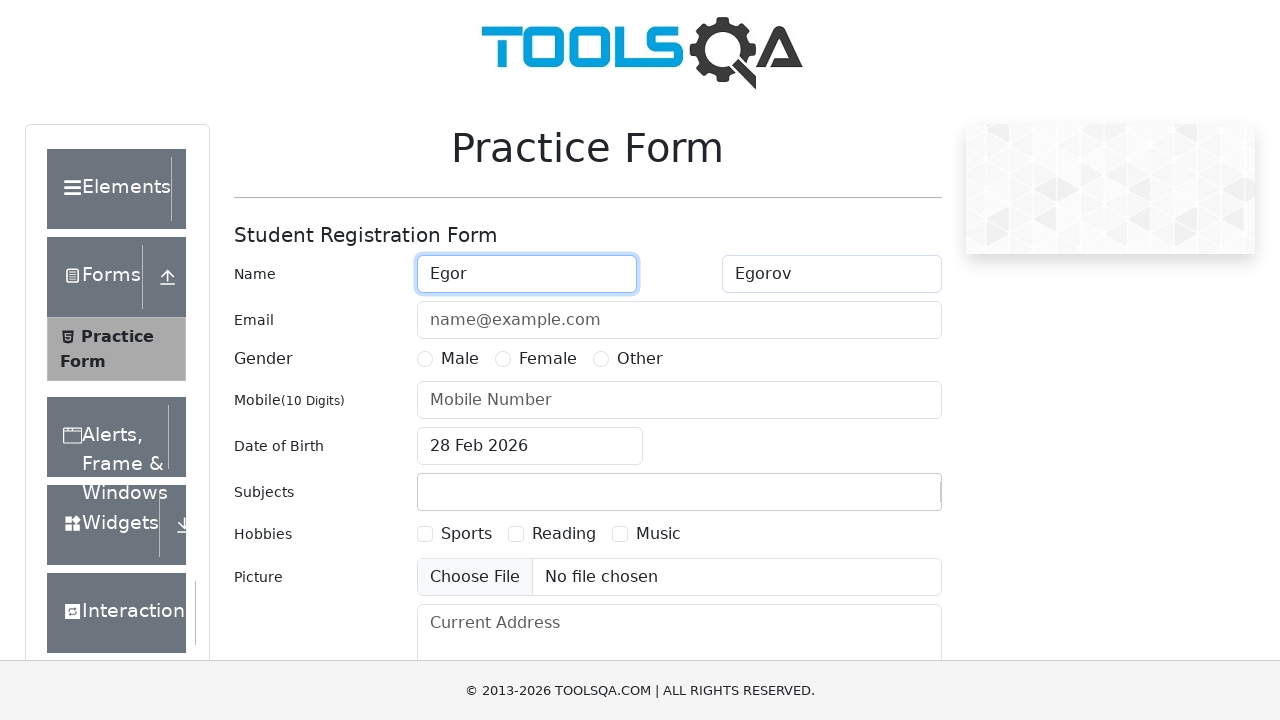

Filled email field with 'Egor@egor.com' on #userEmail
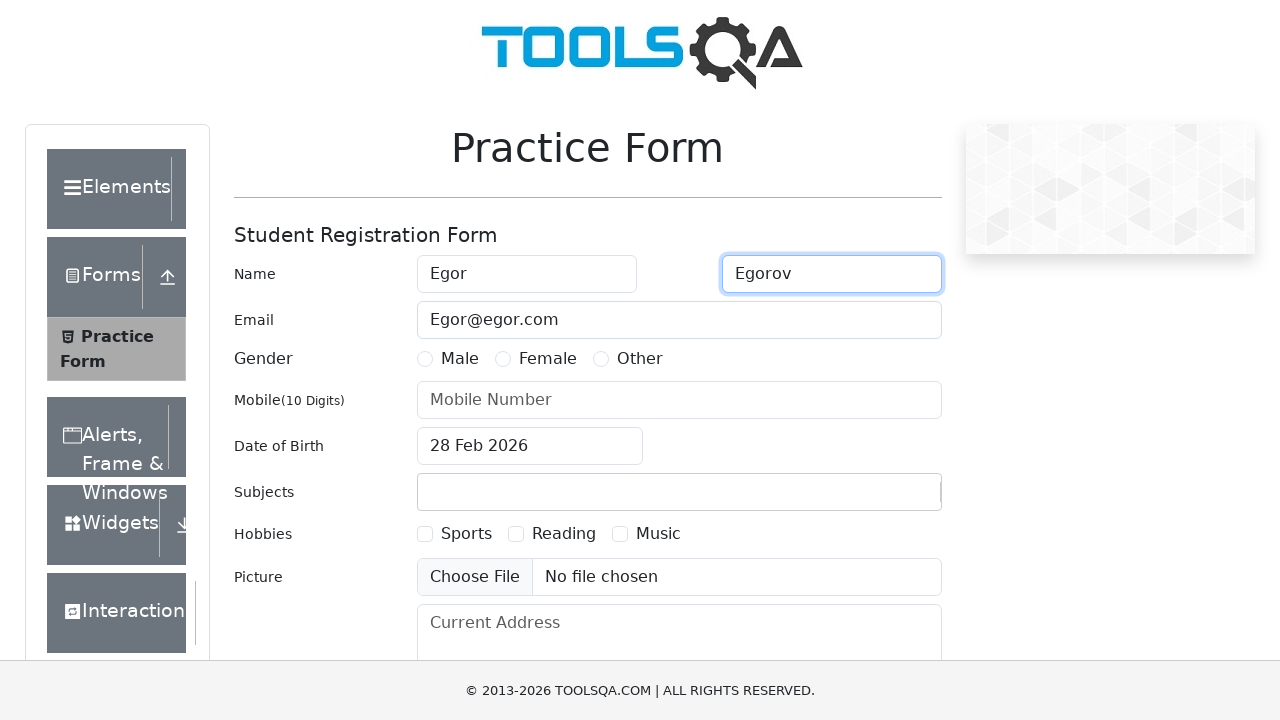

Selected Male gender option at (460, 359) on #genterWrapper >> text=Male
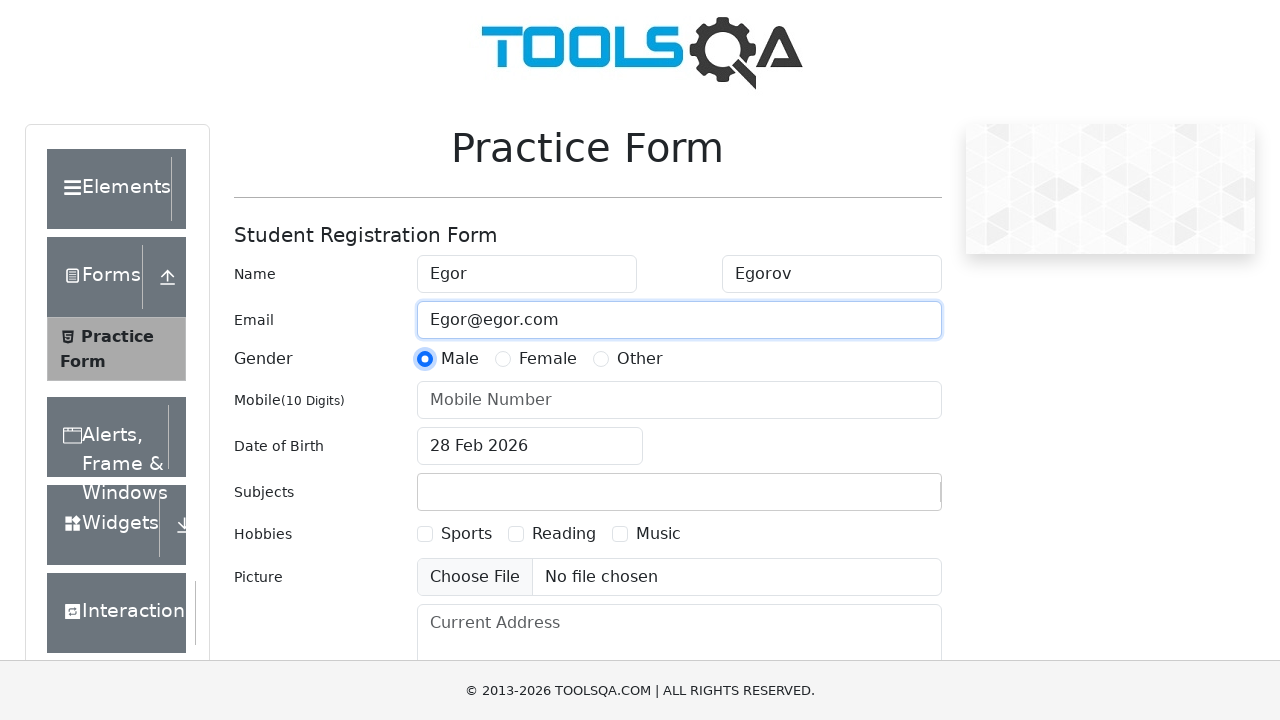

Filled phone number field with '1123123121' on #userNumber
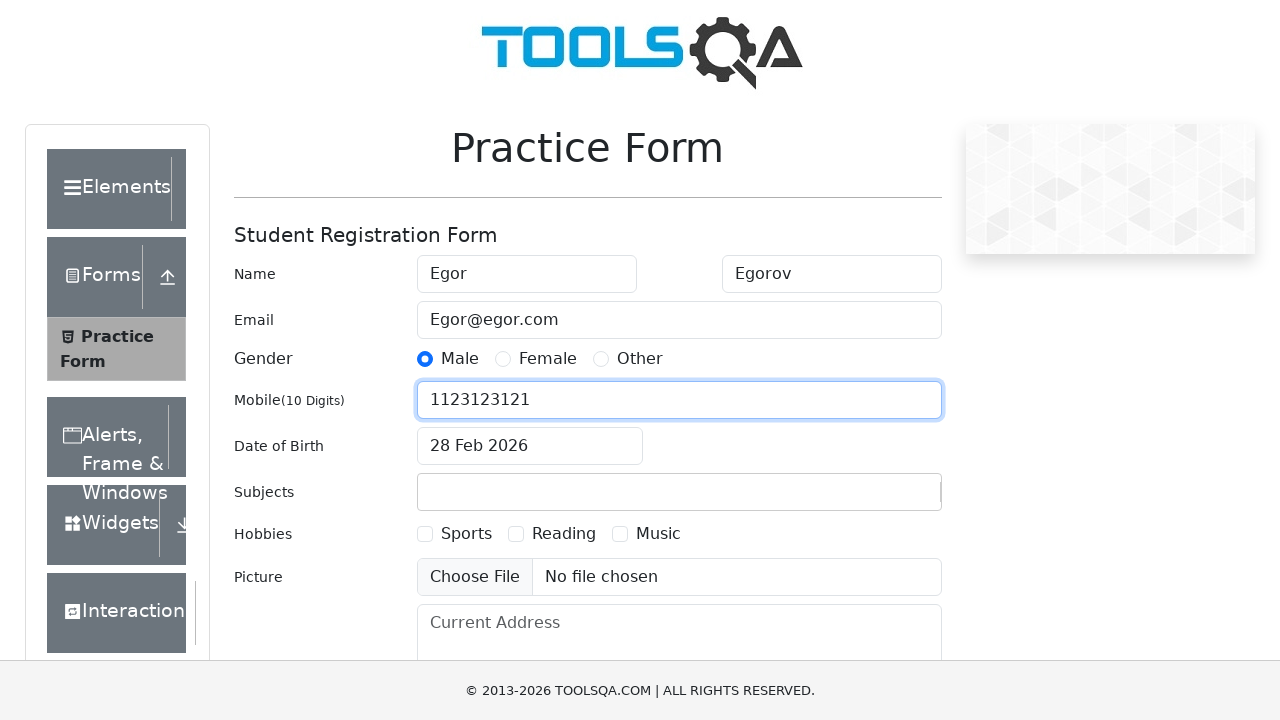

Clicked date of birth input field to open date picker at (530, 446) on #dateOfBirthInput
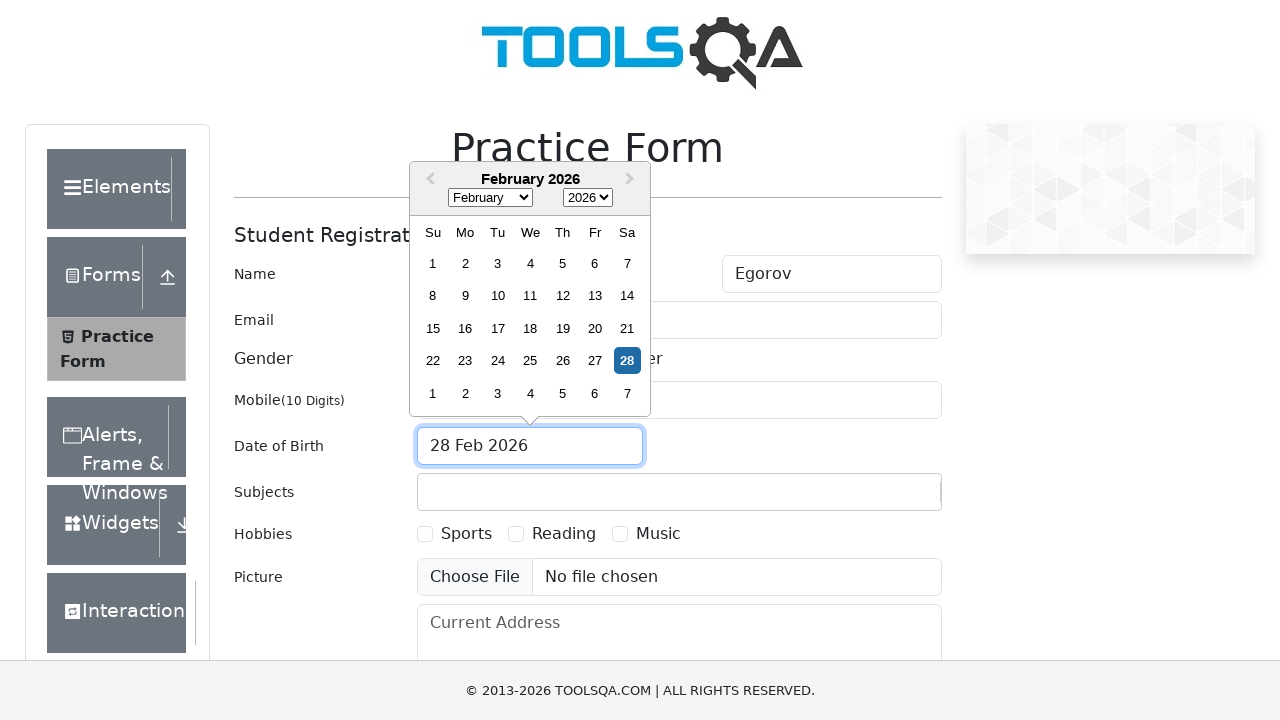

Selected September from month dropdown on .react-datepicker__month-select
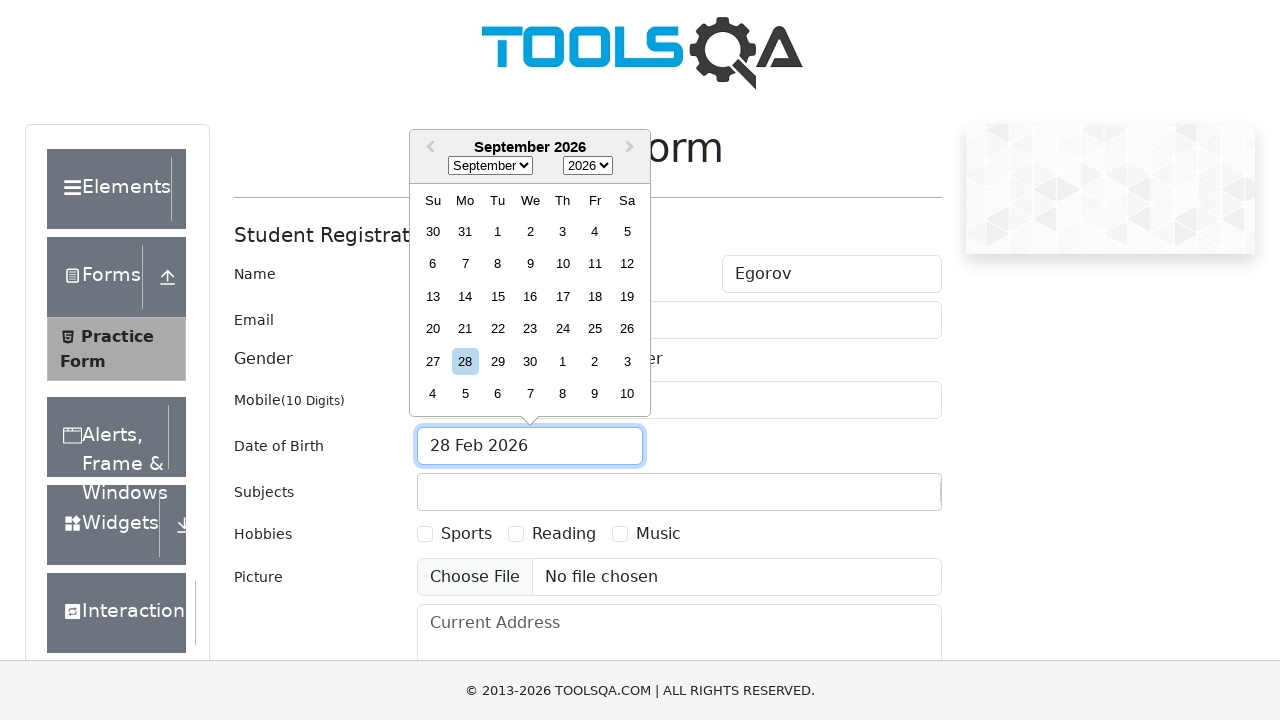

Selected 1988 from year dropdown on .react-datepicker__year-select
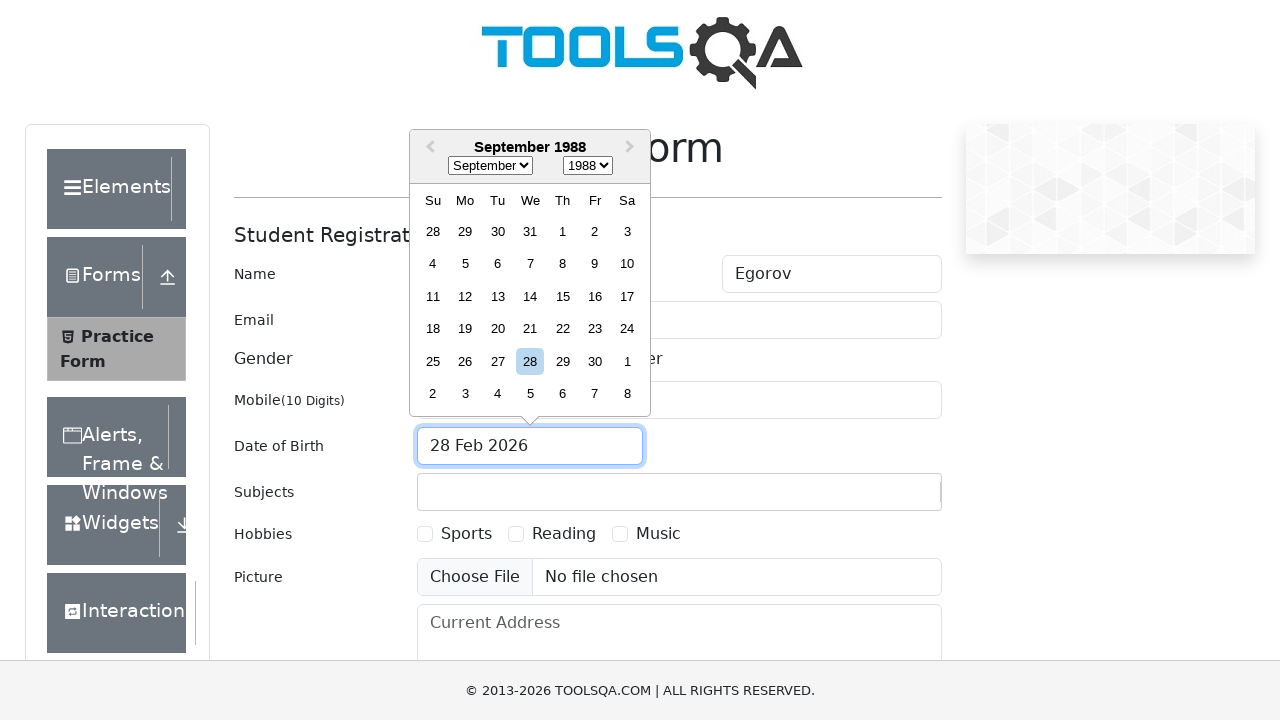

Selected day 3 from date picker at (627, 231) on .react-datepicker__day--003:not(.react-datepicker__day--selected)
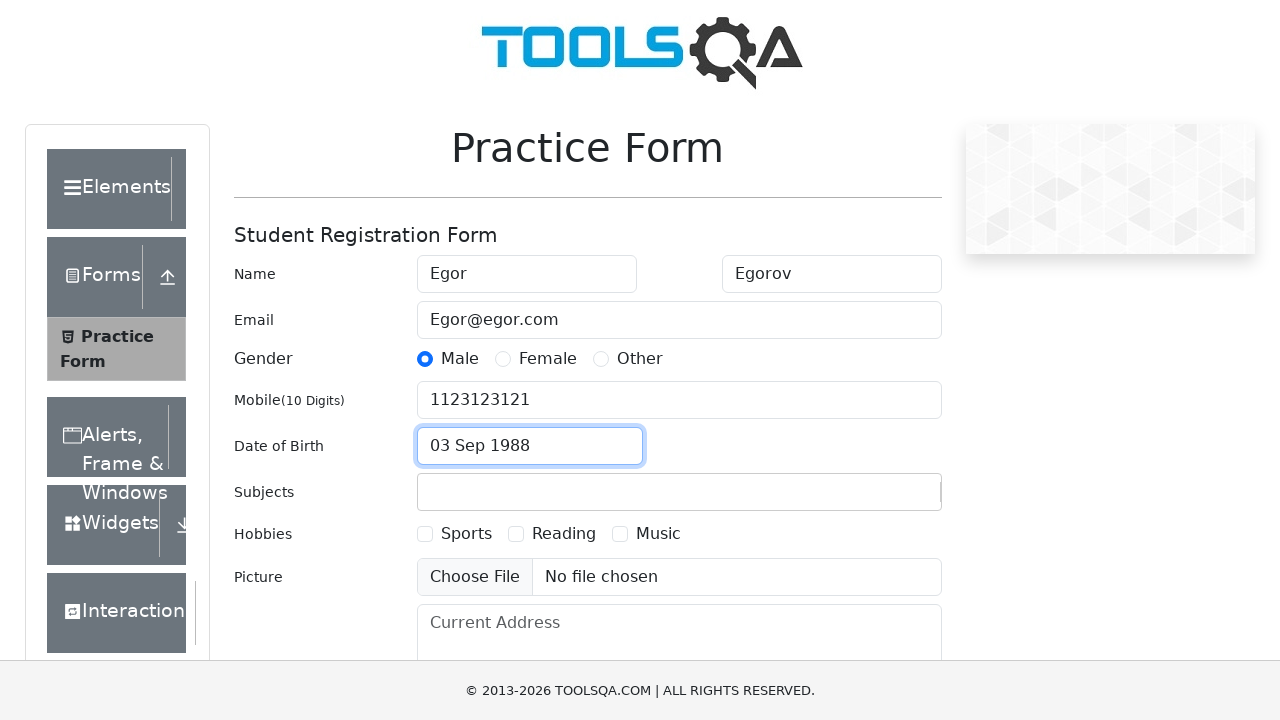

Filled subjects input with 'Arts' on #subjectsInput
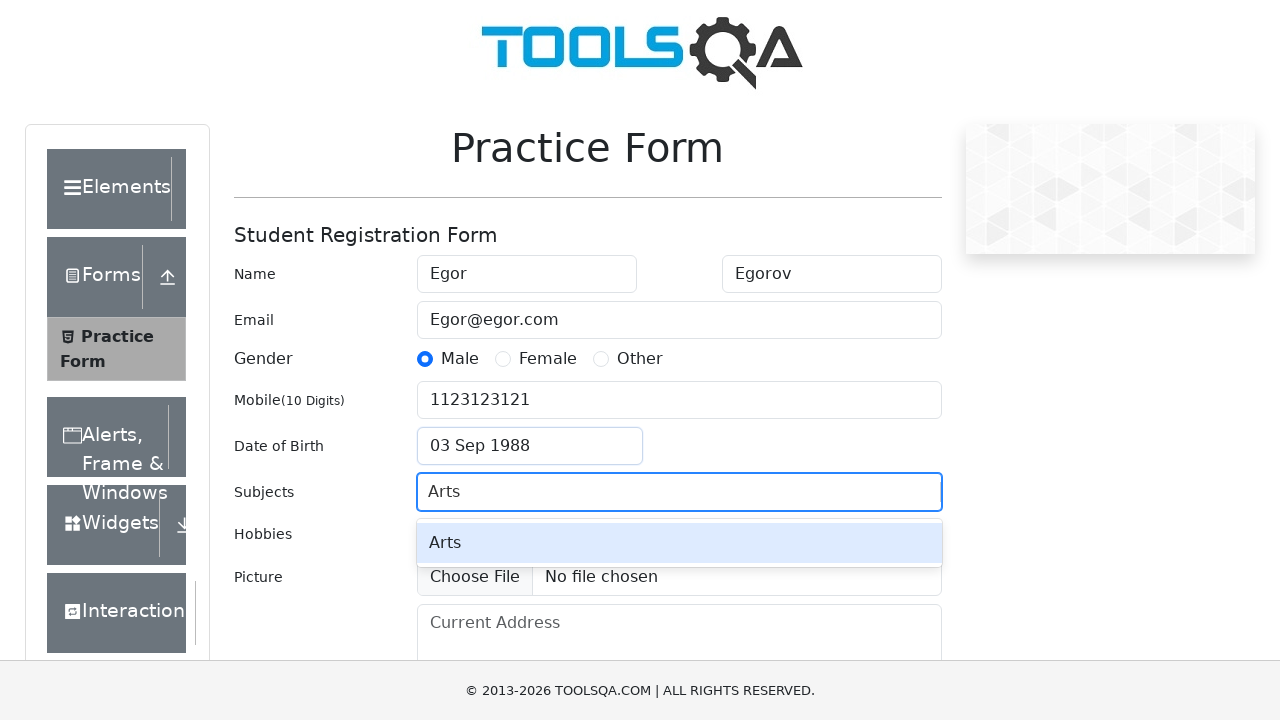

Pressed Enter to confirm subject 'Arts' on #subjectsInput
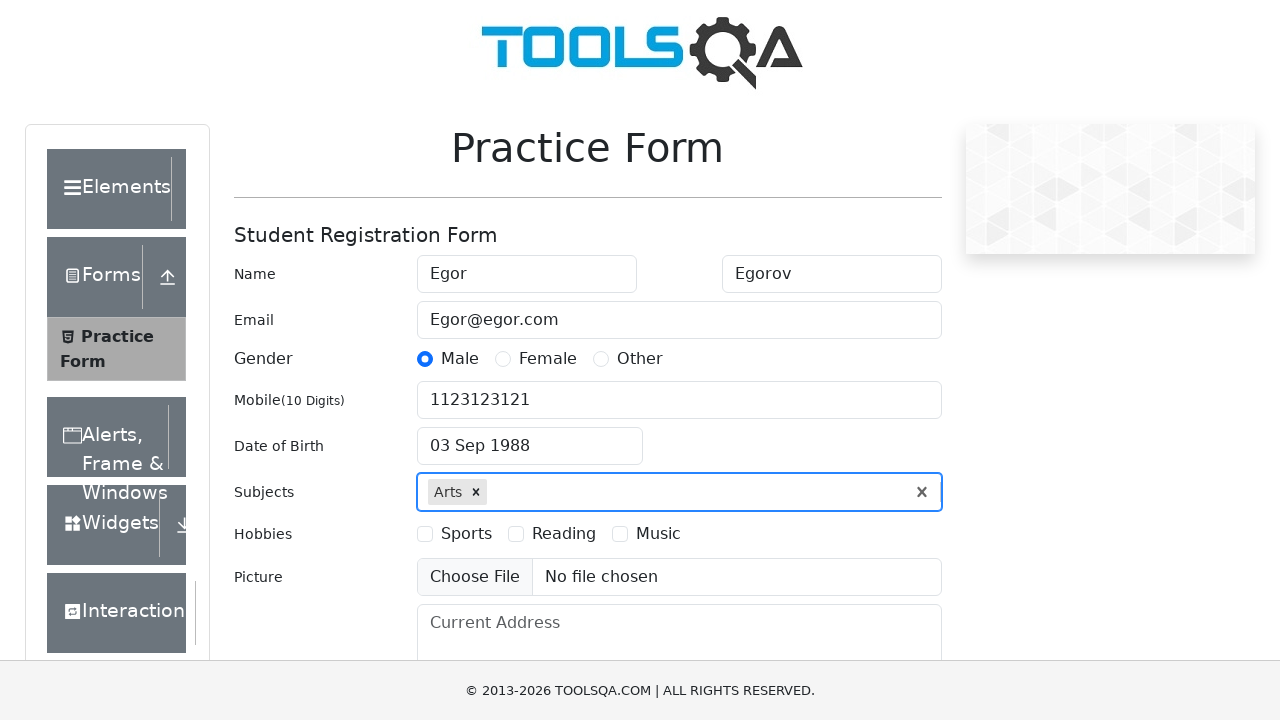

Selected Music hobby checkbox at (658, 534) on xpath=//div[@id='hobbiesWrapper']//label[contains(text(),'Music')]
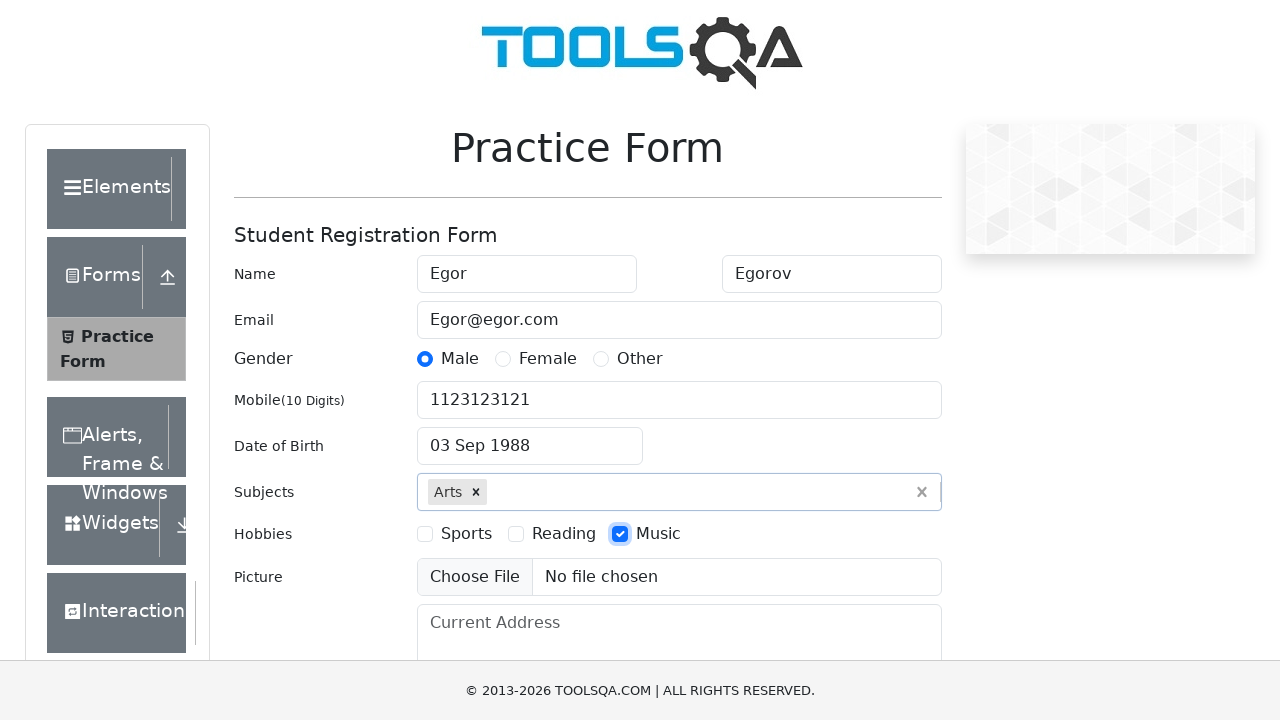

Skipped file upload (file not available in test environment)
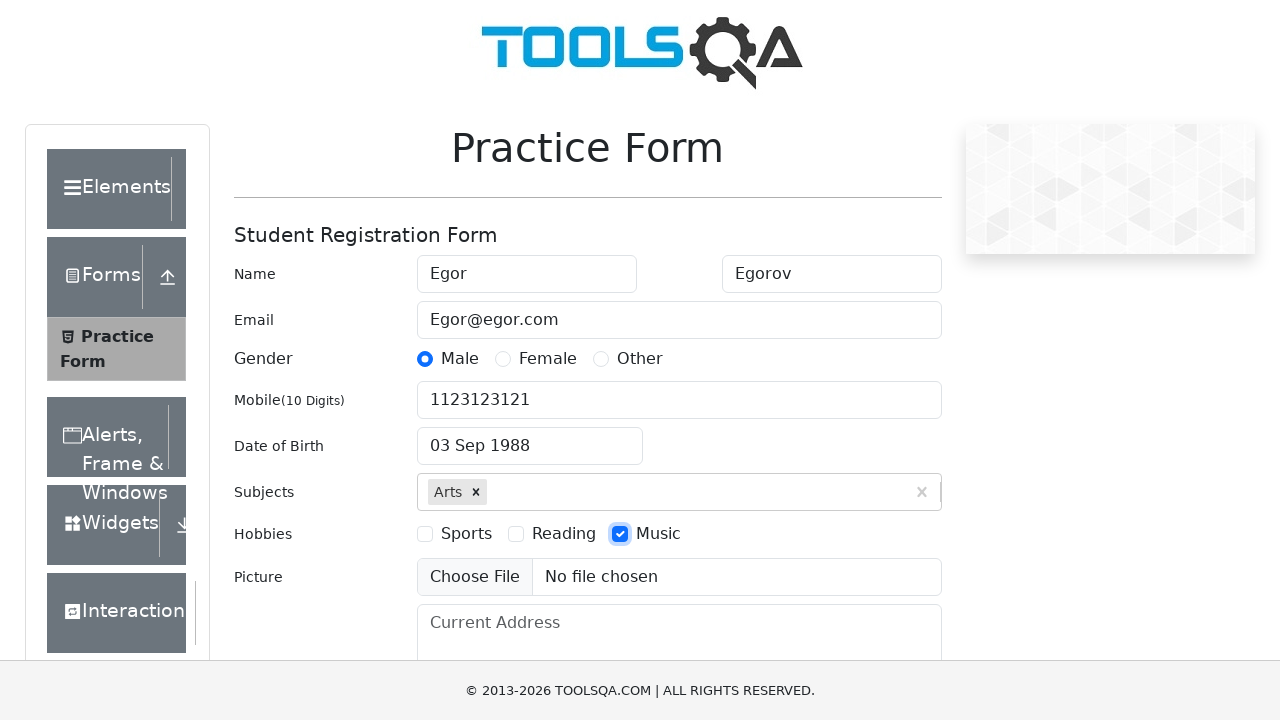

Filled current address field with 'Some address 1' on #currentAddress
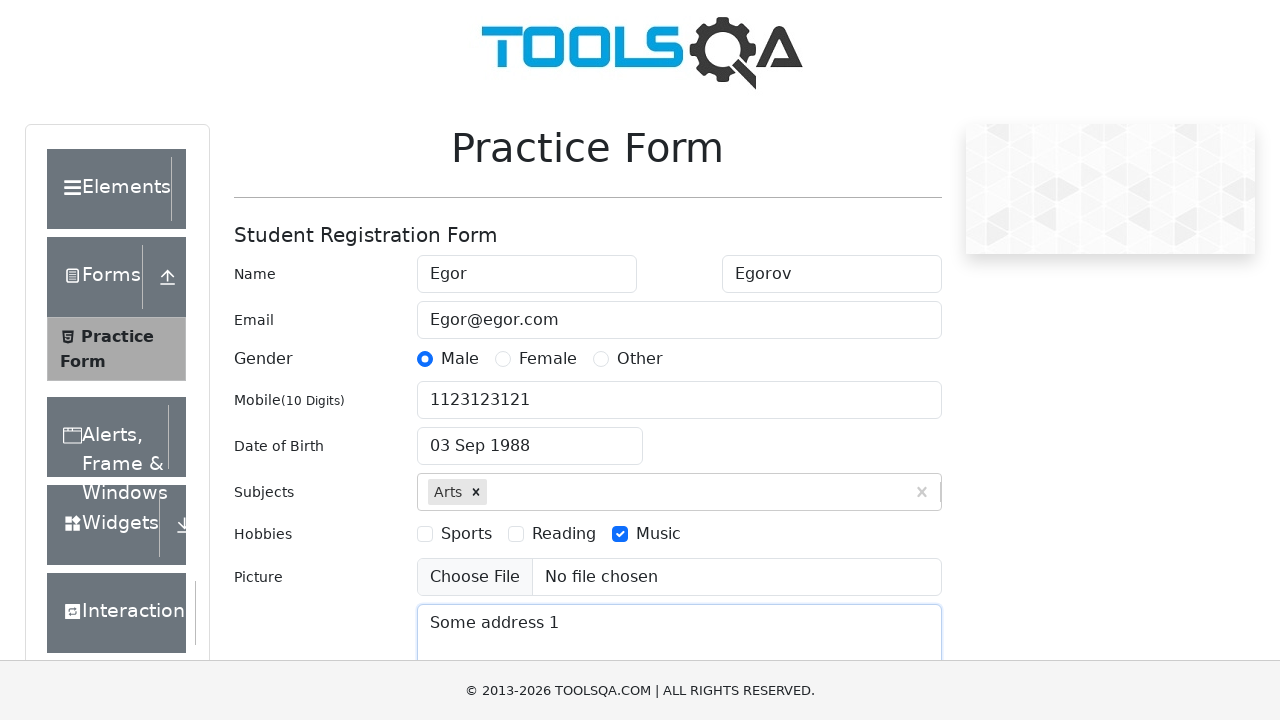

Filled state input with 'Uttar Pradesh' on #react-select-3-input
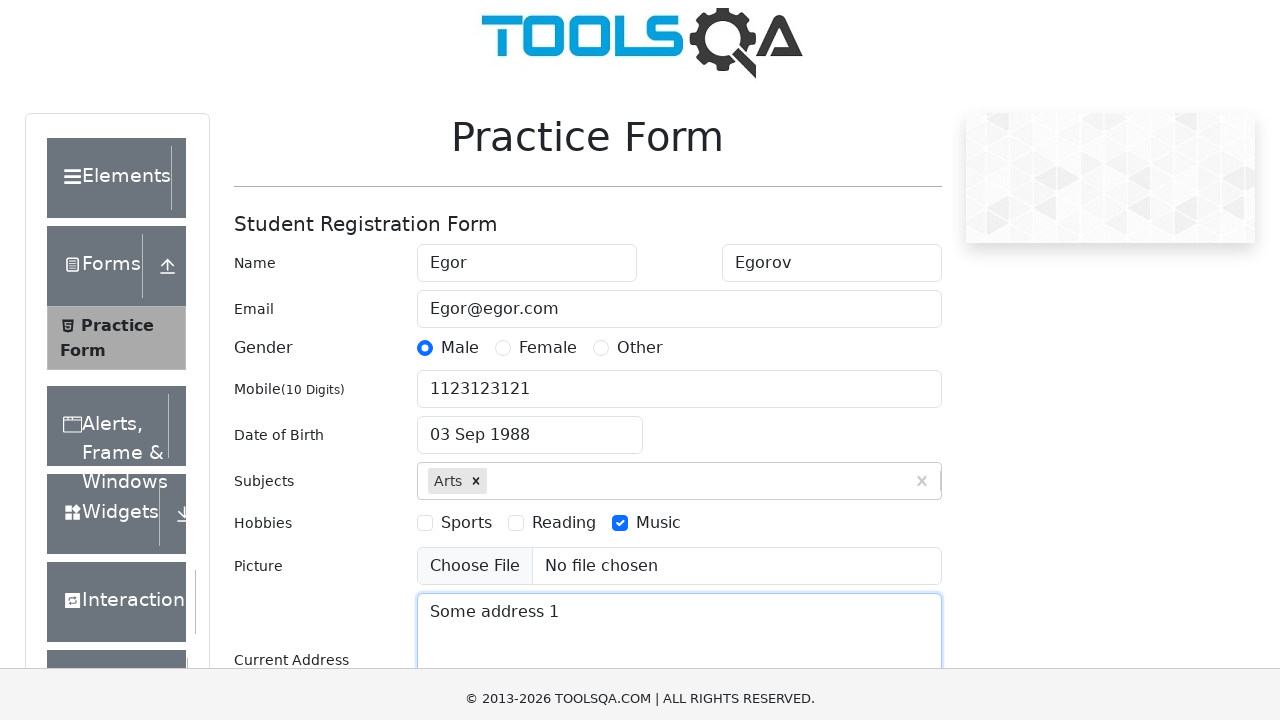

Pressed Enter to confirm state selection on #react-select-3-input
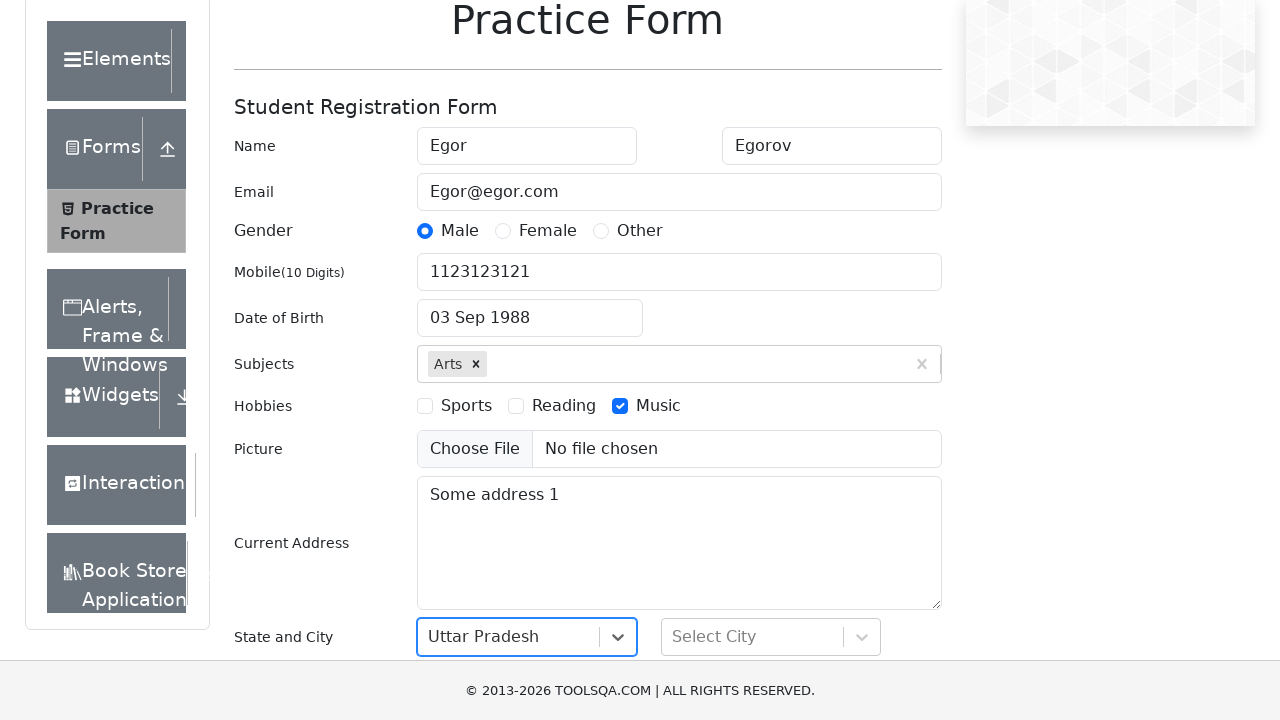

Filled city input with 'Merrut' on #react-select-4-input
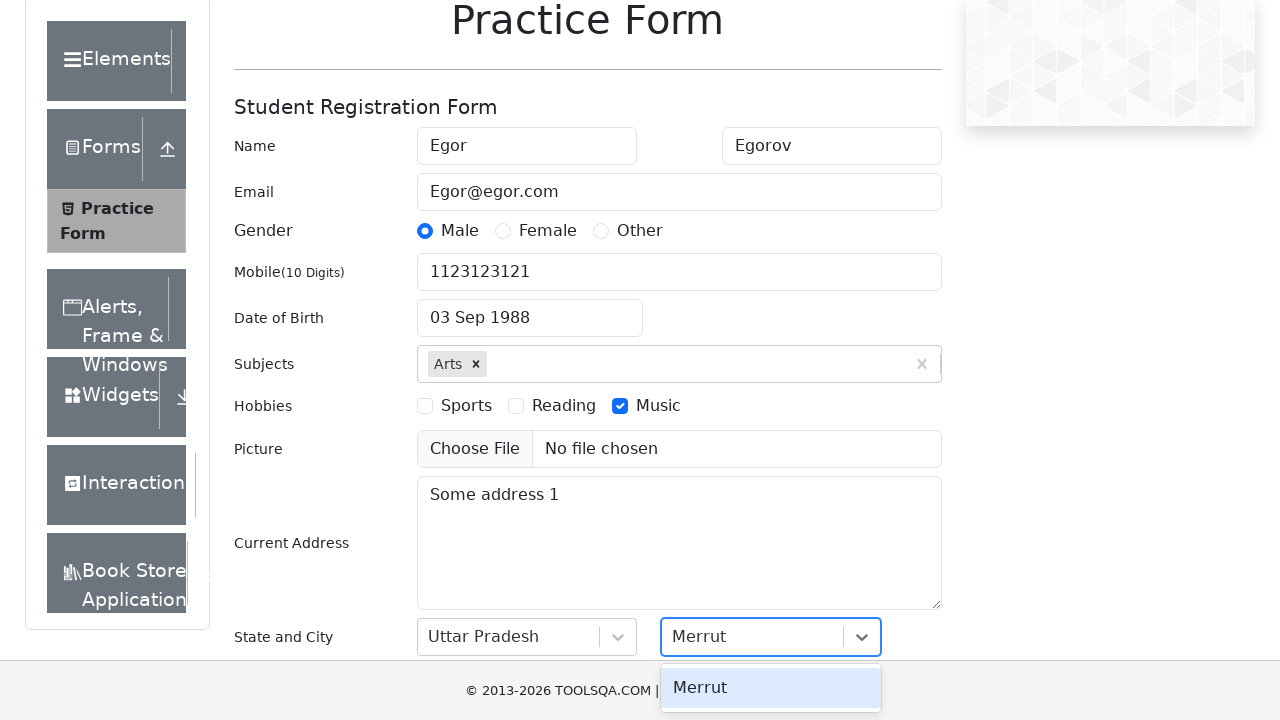

Pressed Enter to confirm city selection on #react-select-4-input
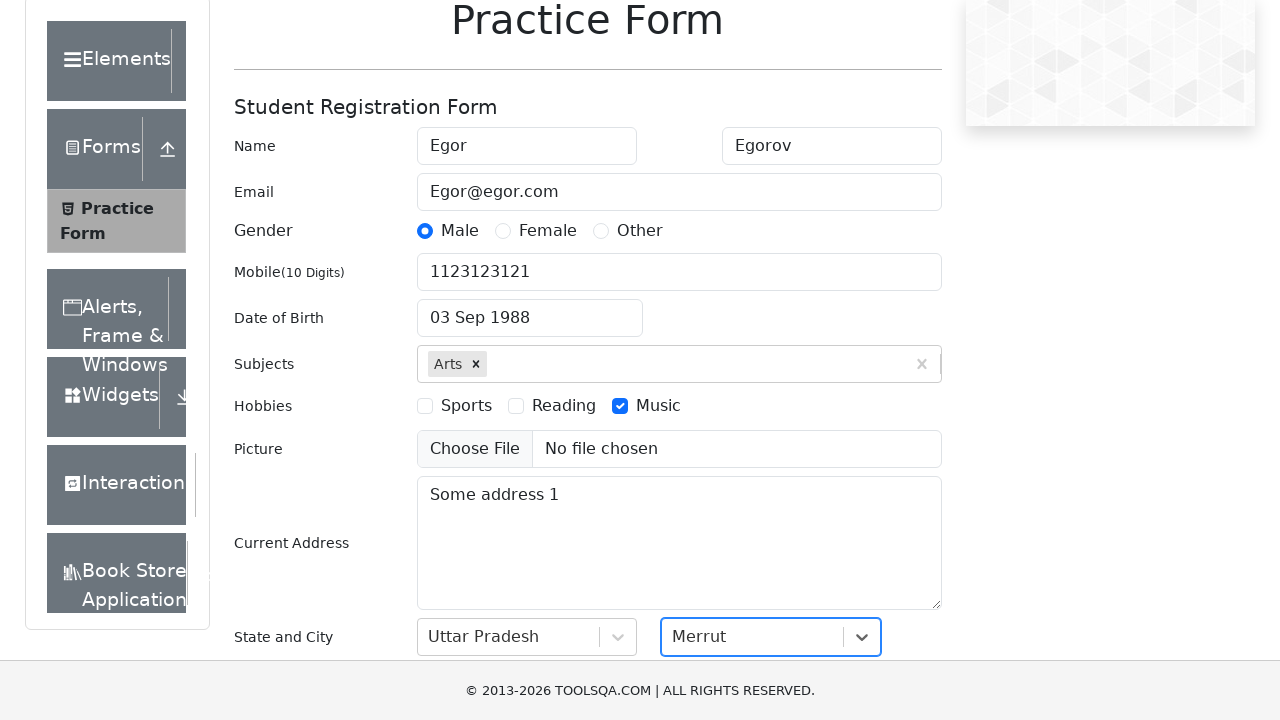

Clicked submit button to submit the form at (885, 499) on #submit
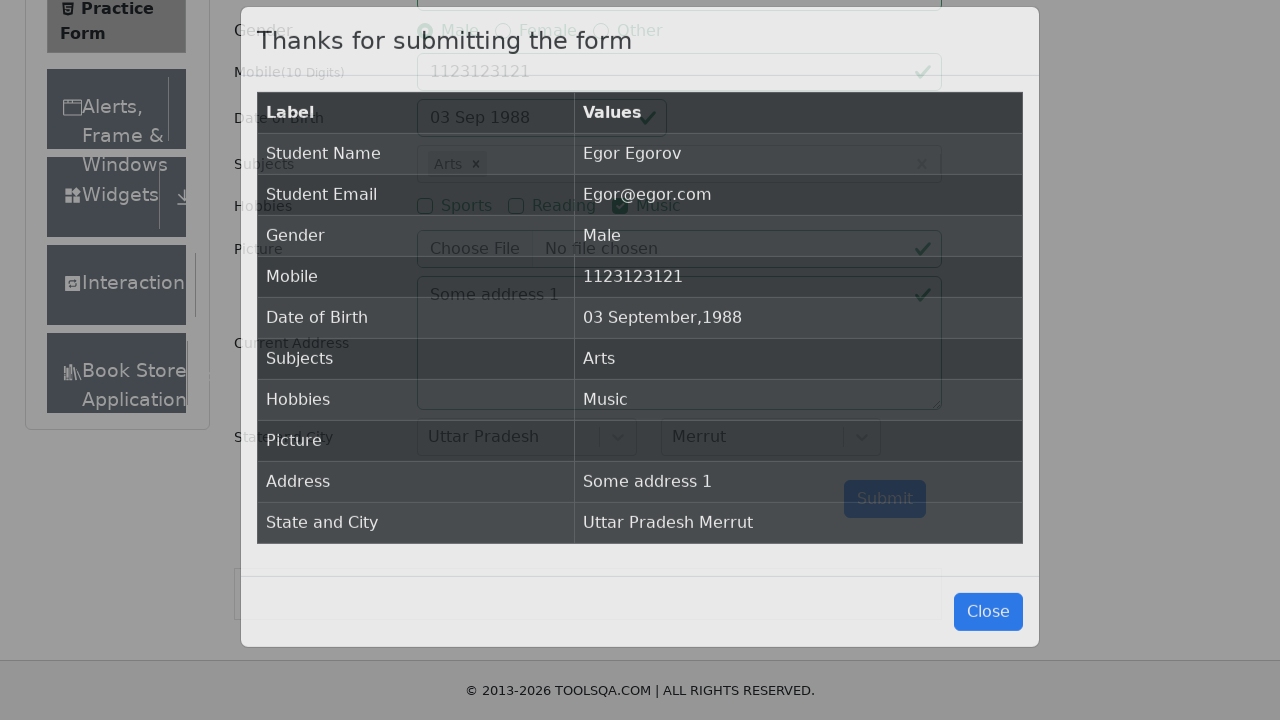

Verified results table appeared on submission confirmation
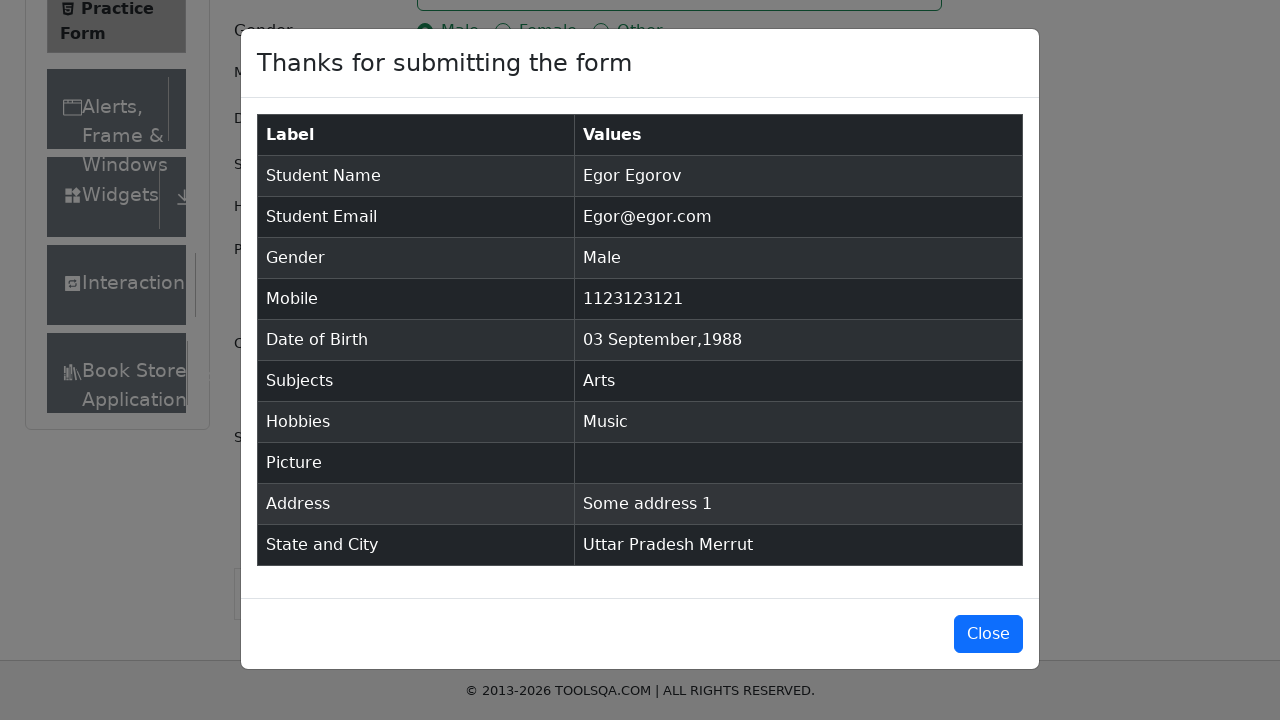

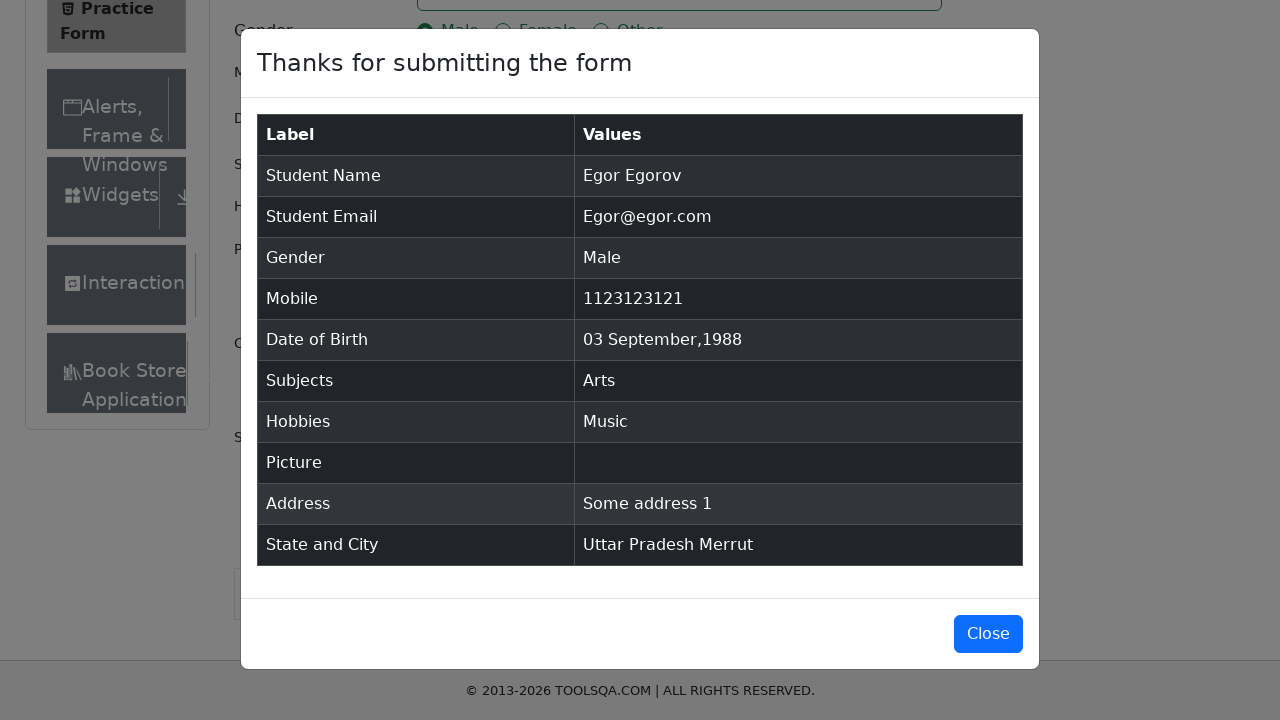